Tests drawing functionality on a canvas-based drawing board by drawing a square shape using mouse drag actions. The test moves to the canvas, clicks and holds, then traces a square pattern by moving in four directions before releasing.

Starting URL: http://blog.poetries.top/drawing-board/

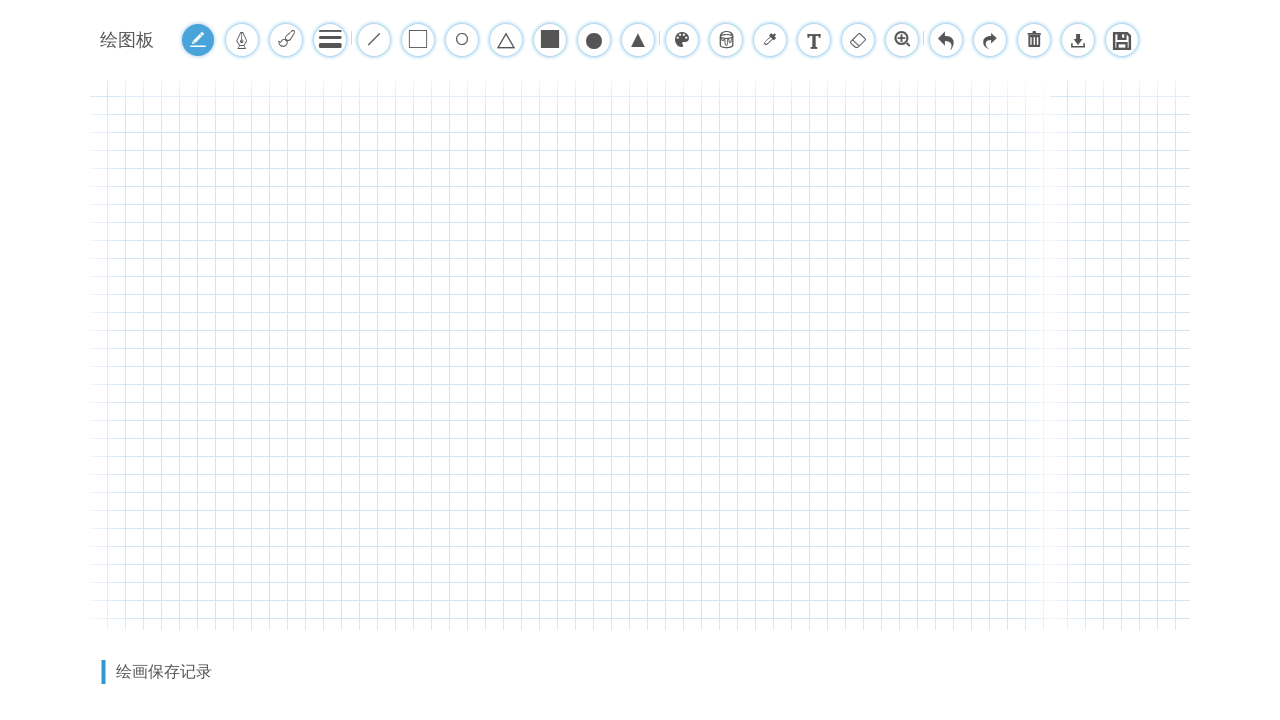

Canvas element loaded and ready
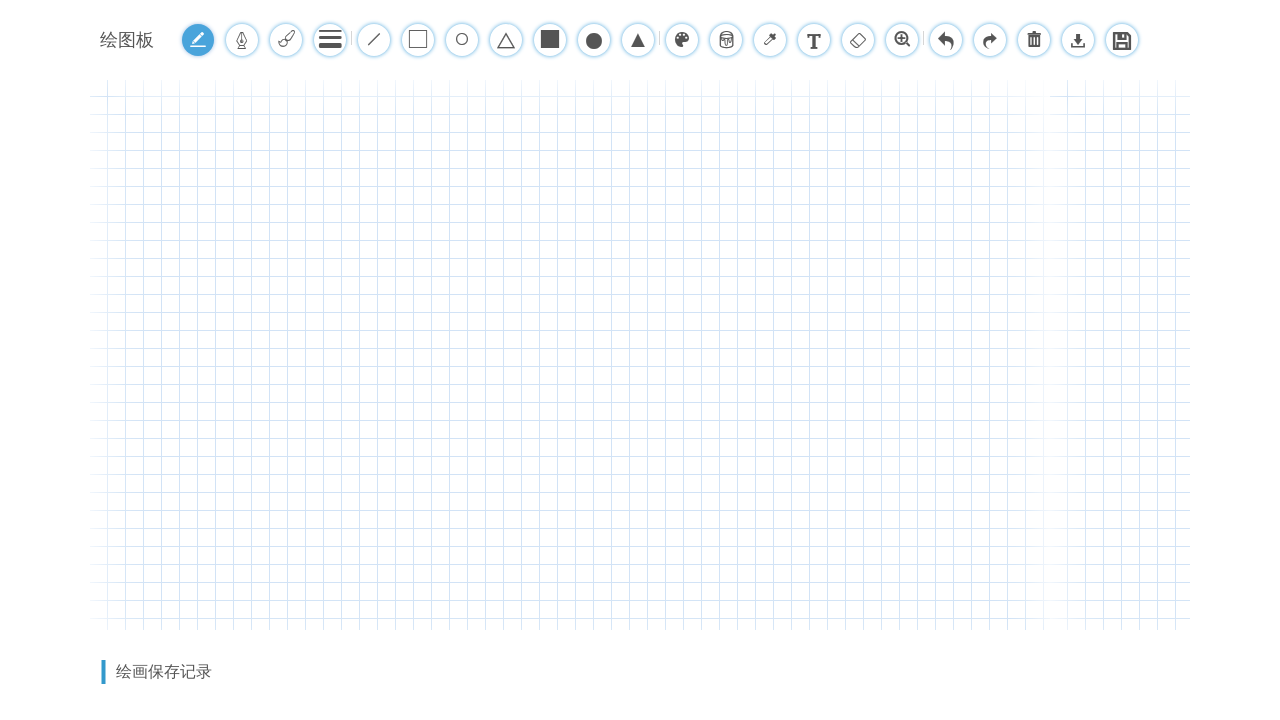

Retrieved canvas bounding box coordinates
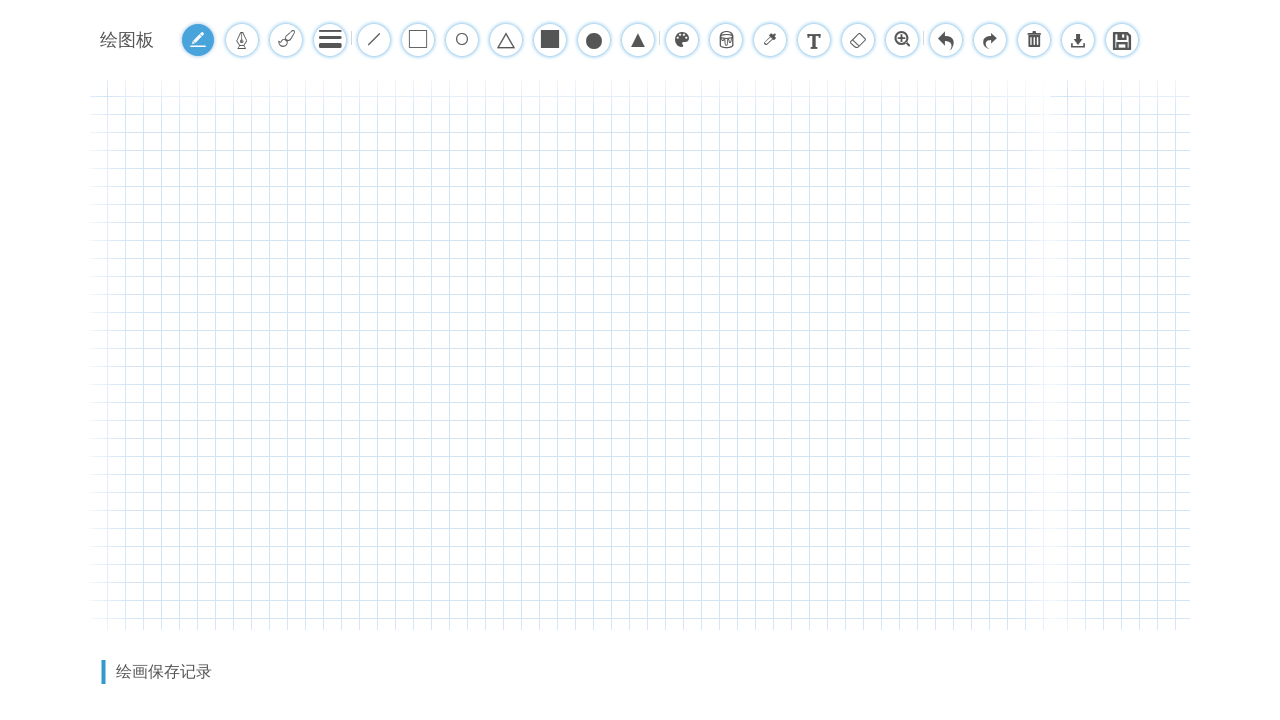

Moved mouse to square starting position (center) at (190, 180)
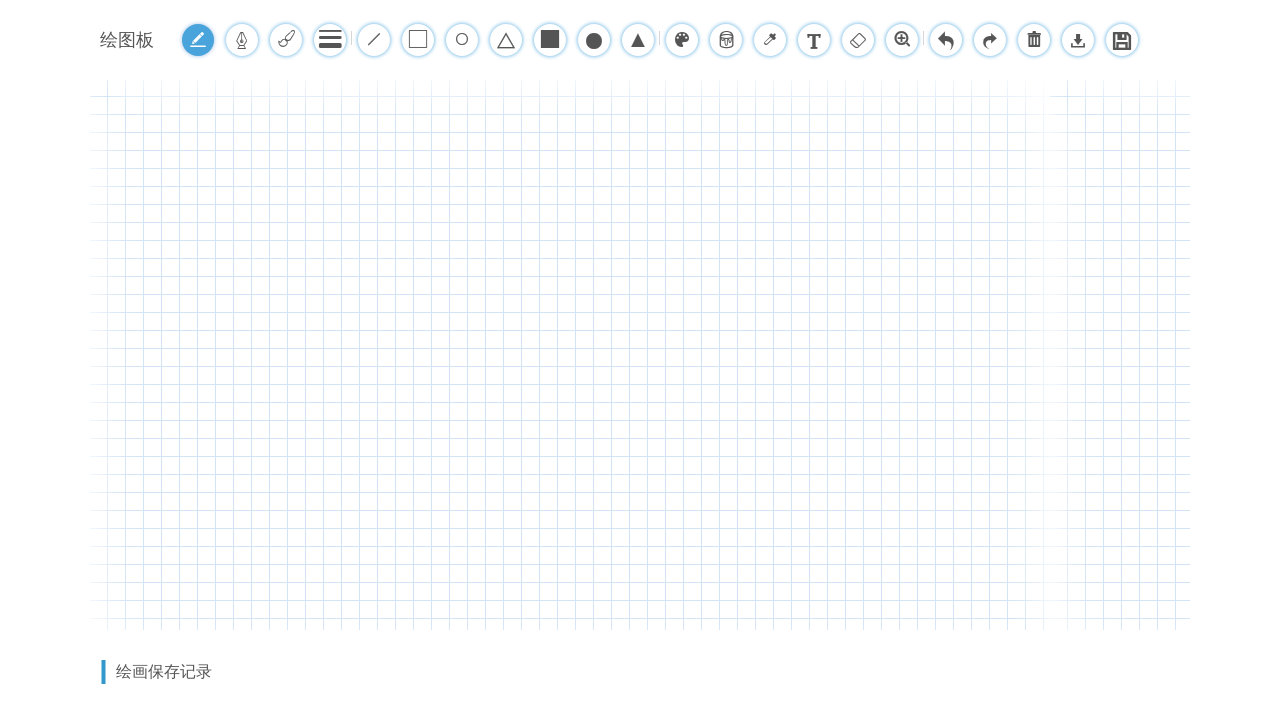

Pressed mouse button down to start drawing at (190, 180)
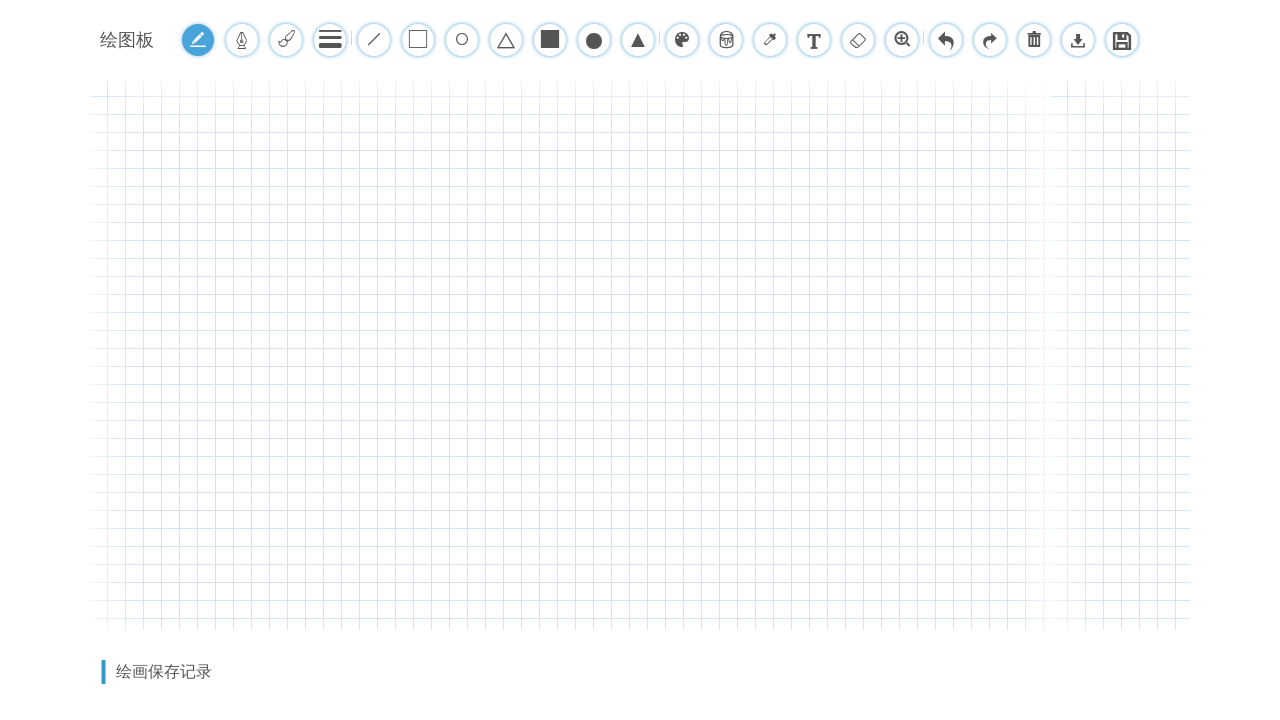

Moved mouse down to draw first side of square at (190, 380)
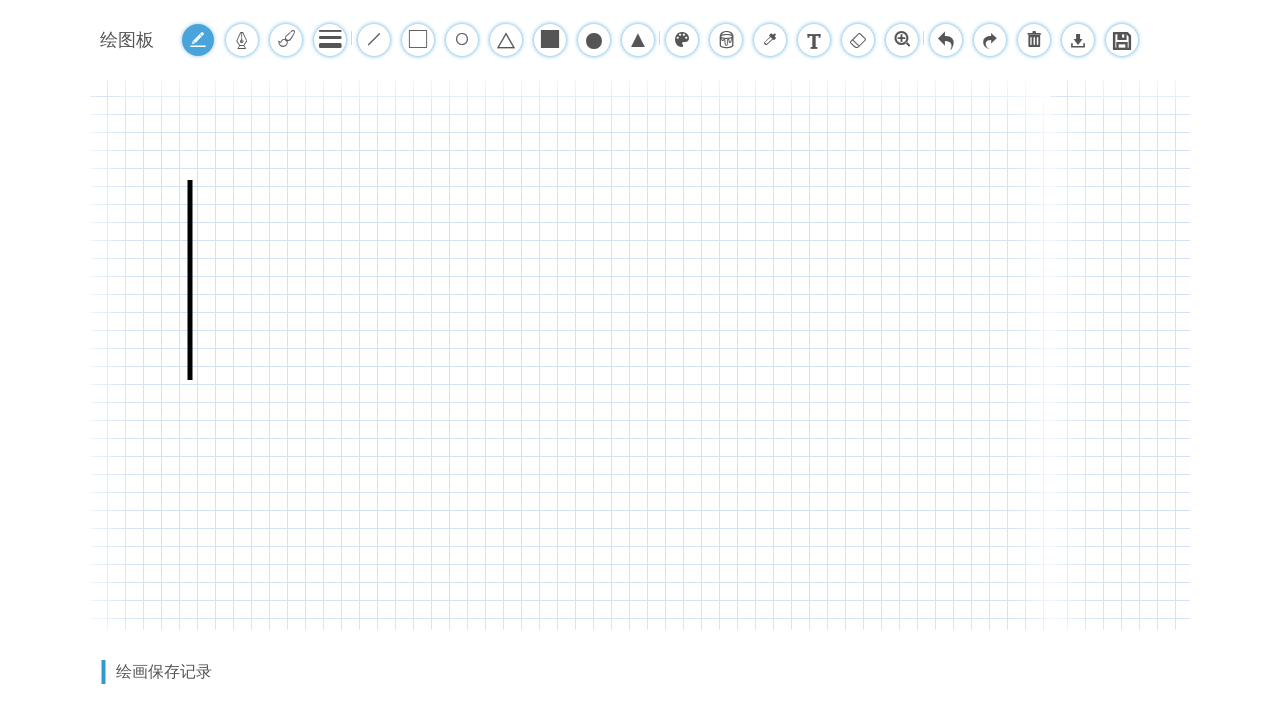

Moved mouse right to draw second side of square at (390, 380)
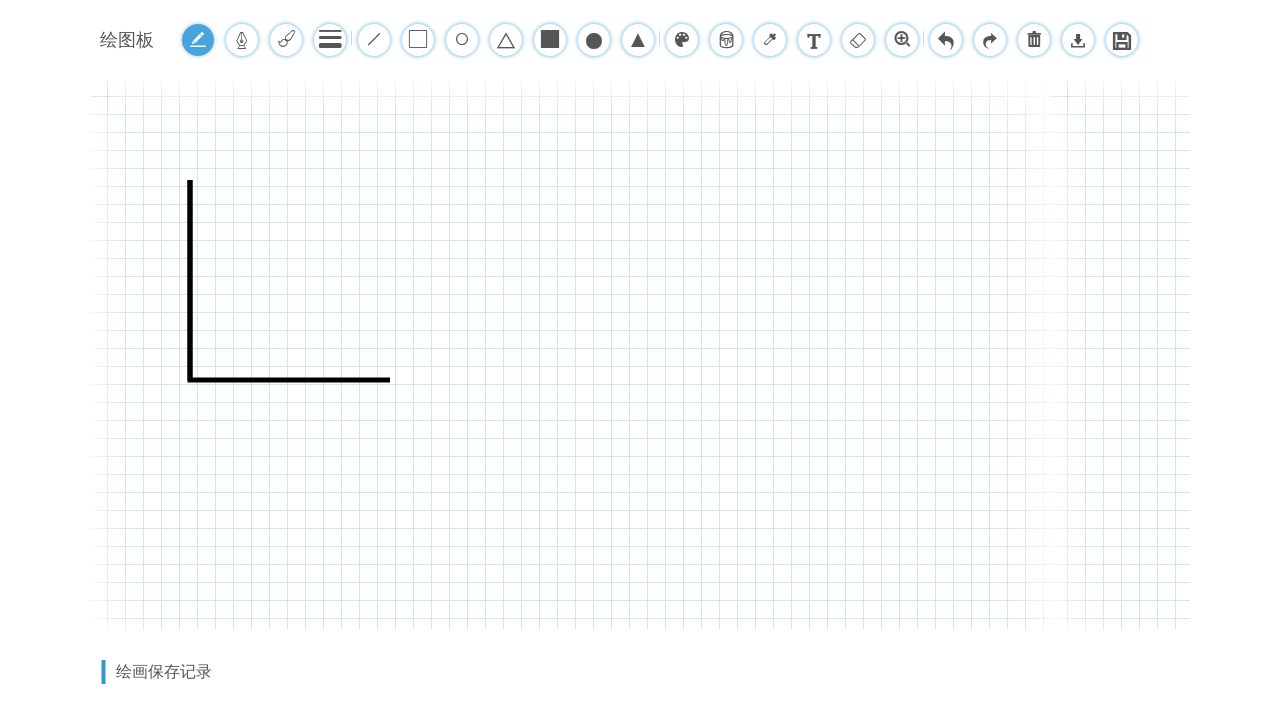

Moved mouse up to draw third side of square at (390, 180)
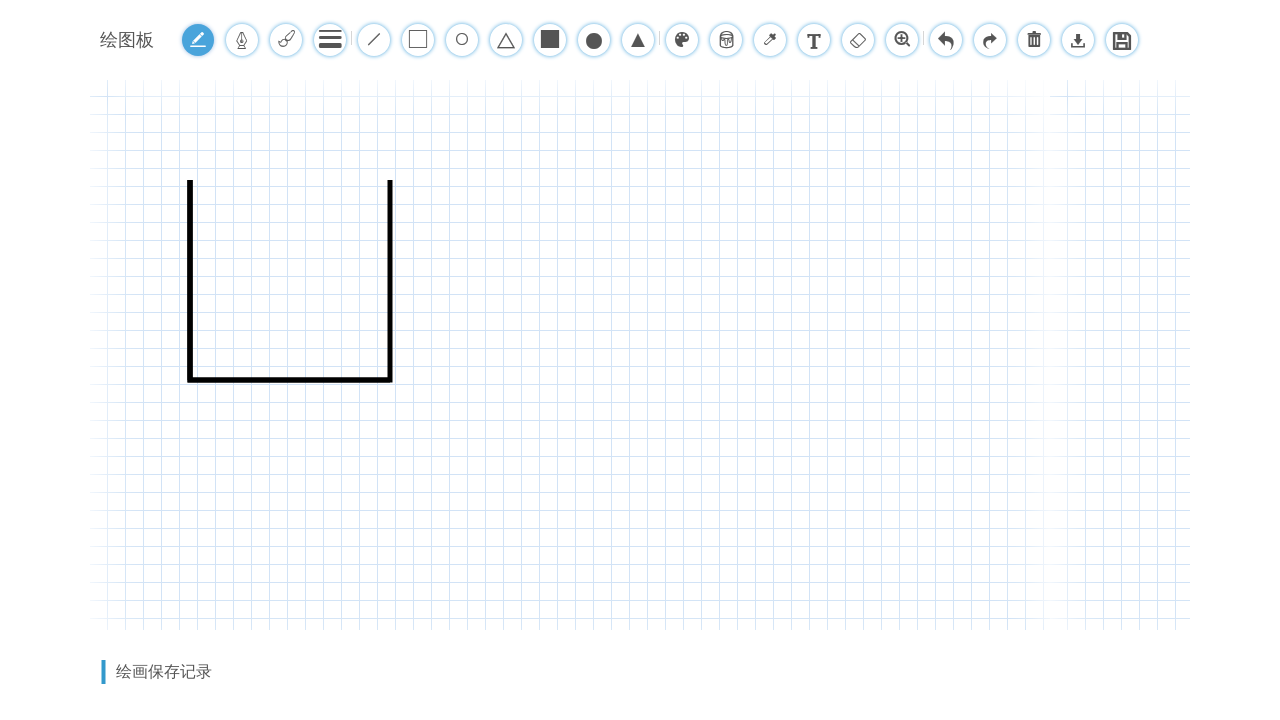

Moved mouse left to draw final side of square at (190, 180)
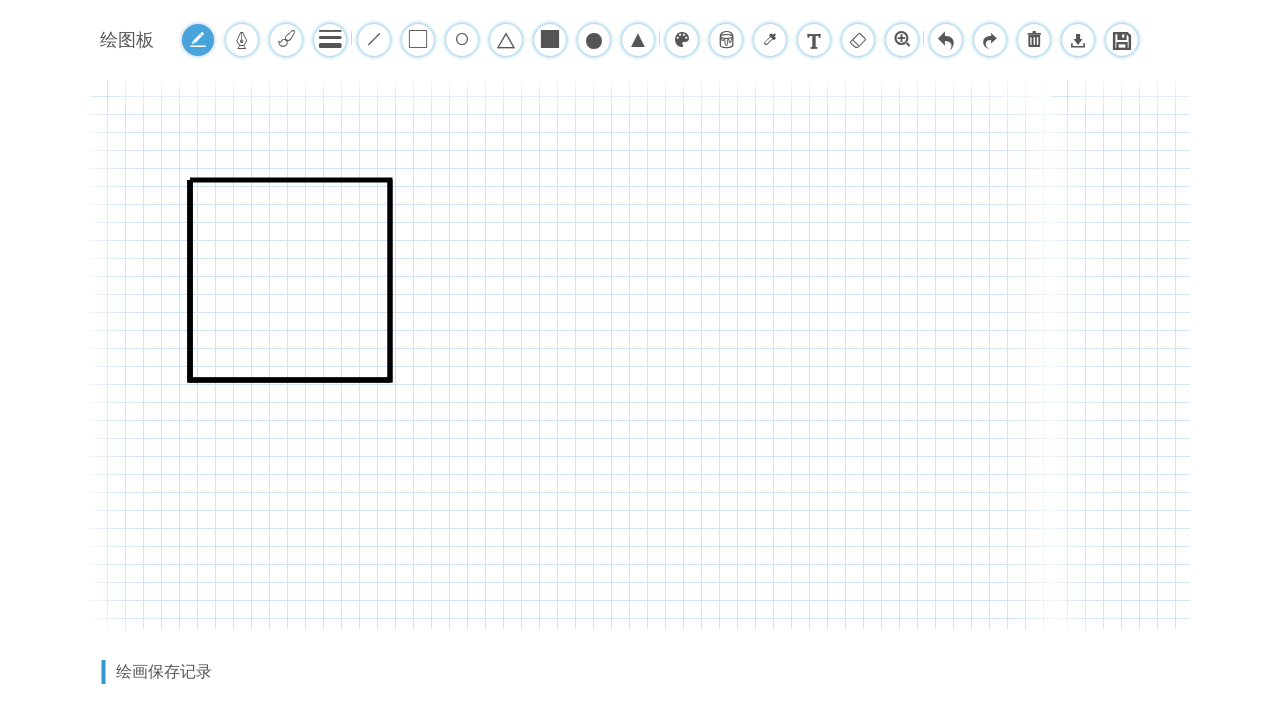

Released mouse button to complete square drawing at (190, 180)
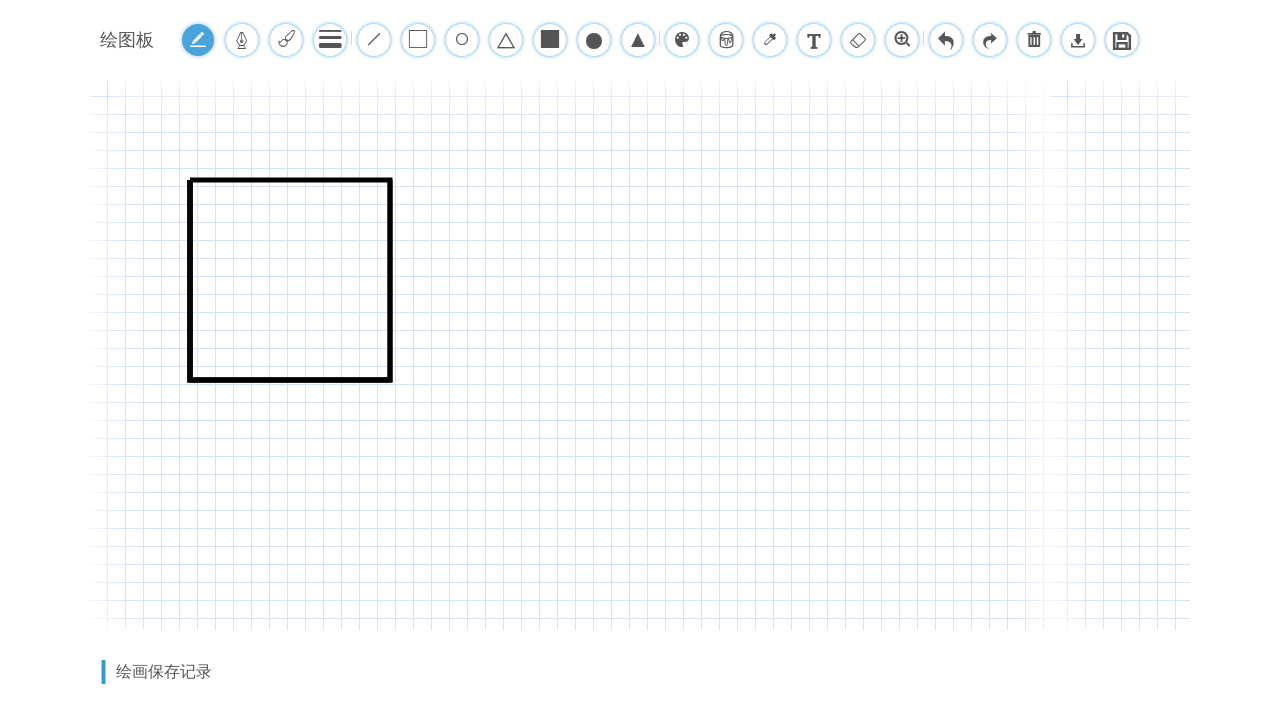

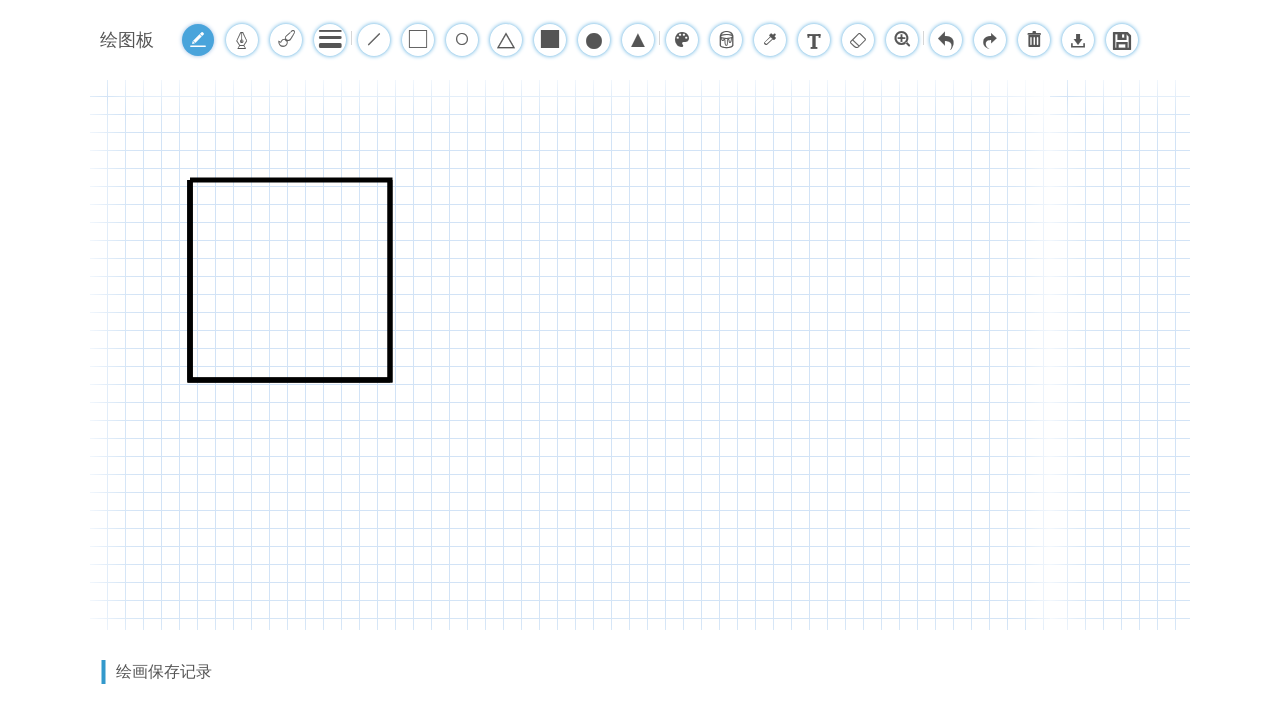